Tests JavaScript confirm dialog interaction by clicking a button to trigger the alert, reading its text, accepting it, and then triggering it again

Starting URL: https://www.w3schools.com/js/tryit.asp?filename=tryjs_confirm

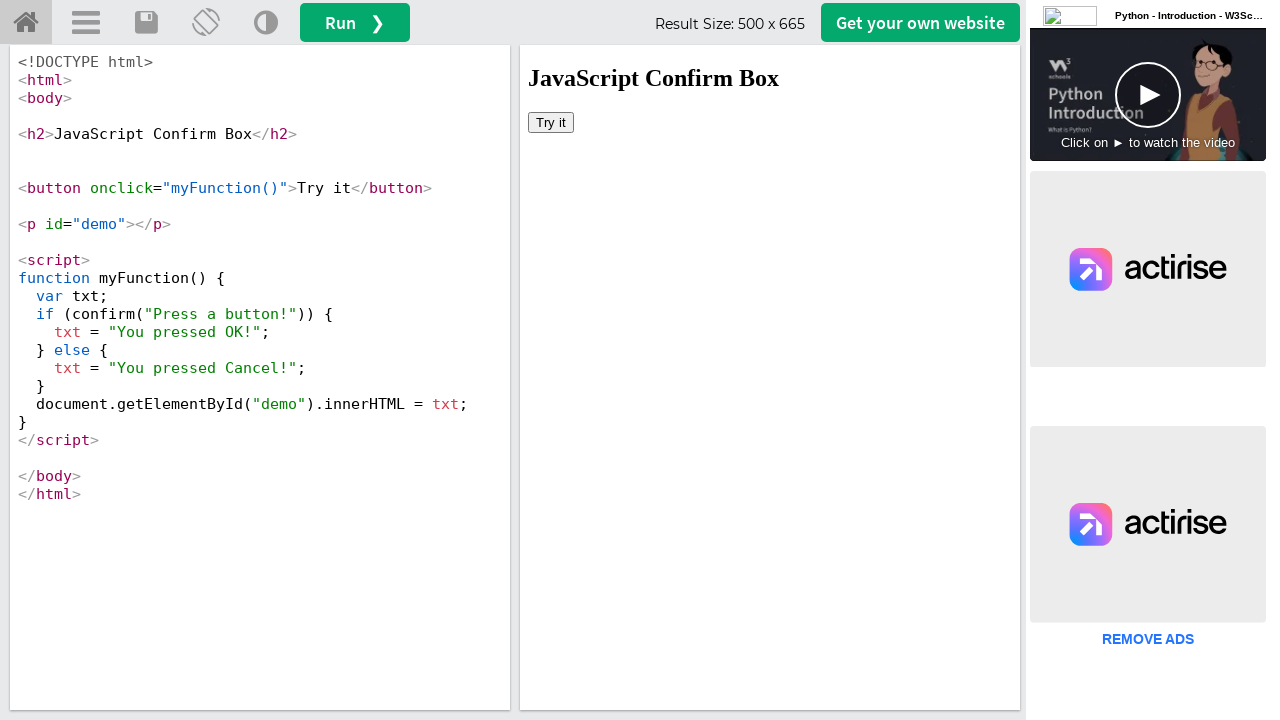

Located iframe containing the demo
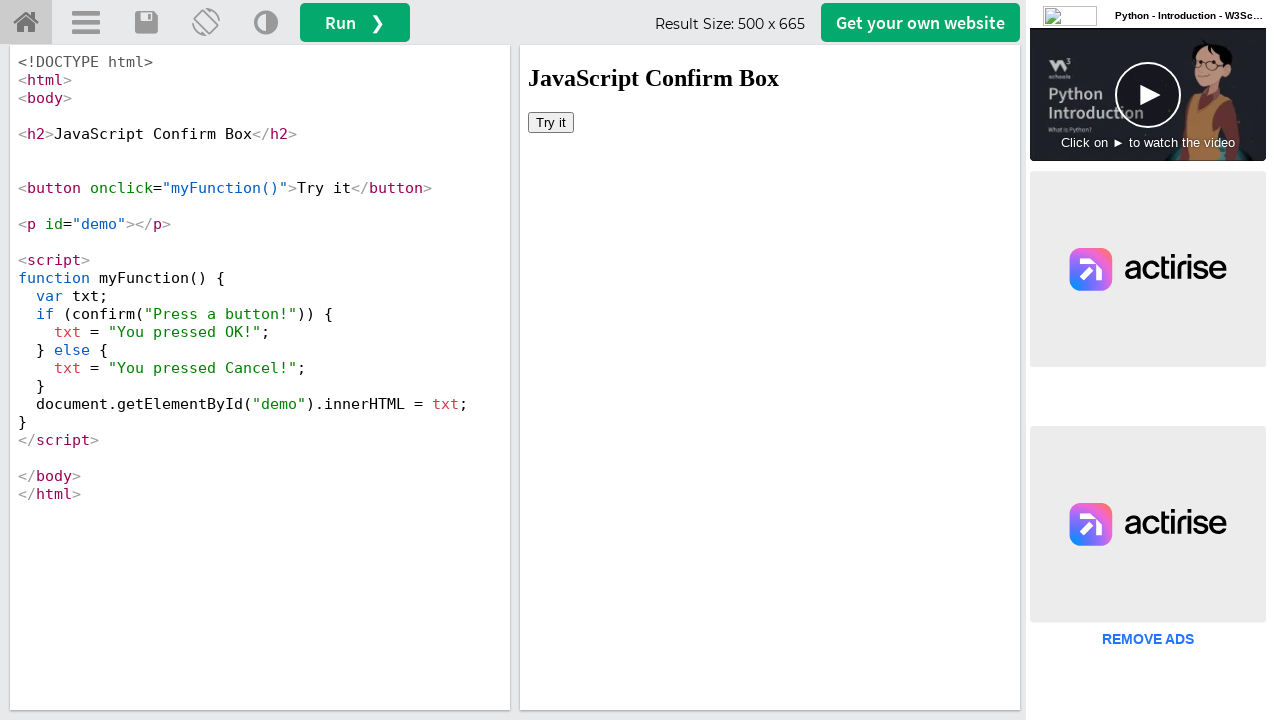

Clicked 'Try it' button to trigger confirm dialog at (551, 122) on iframe[id='iframeResult'] >> internal:control=enter-frame >> xpath=//button[text
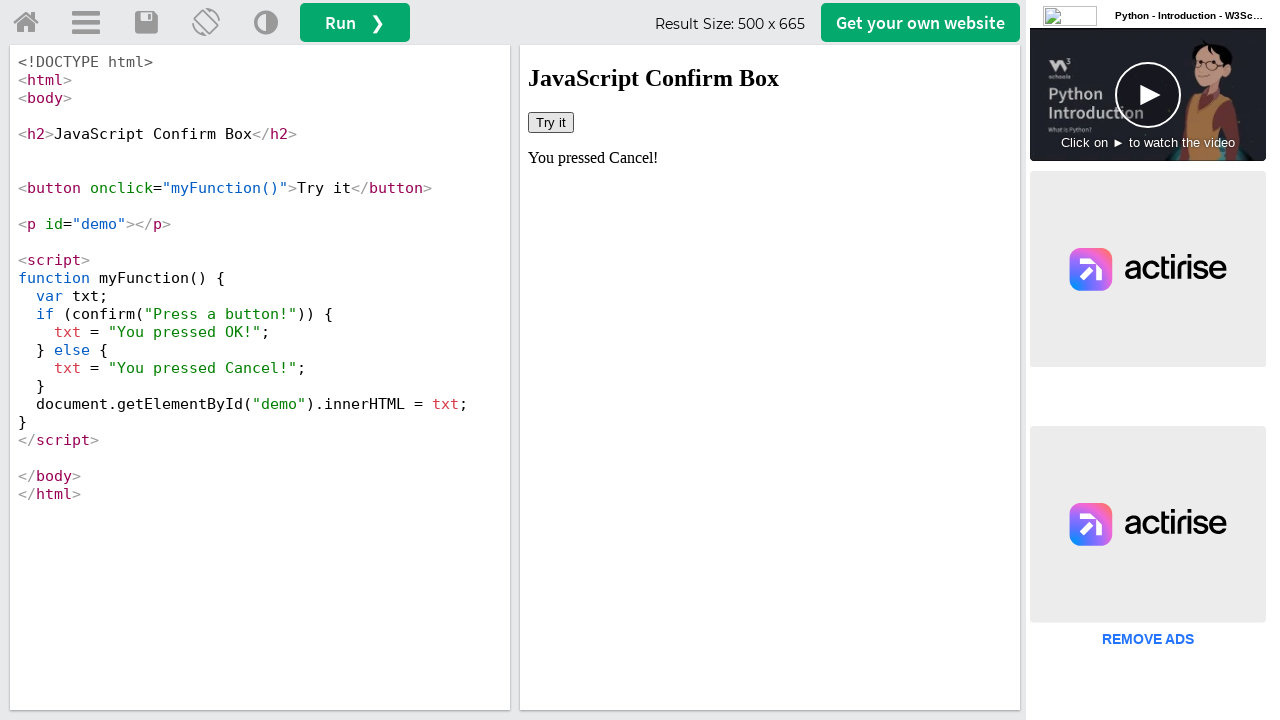

Set up dialog handler to accept JavaScript confirm
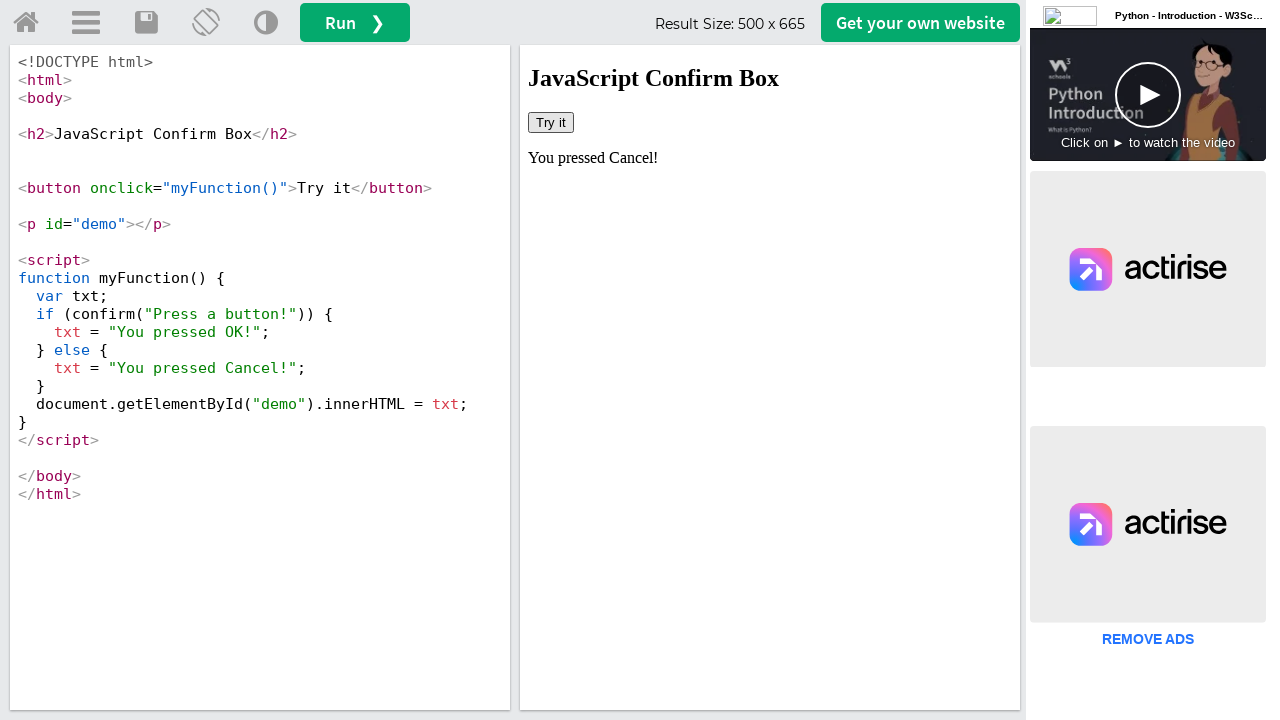

Clicked 'Try it' button again to trigger confirm dialog a second time at (551, 122) on iframe[id='iframeResult'] >> internal:control=enter-frame >> xpath=//button[text
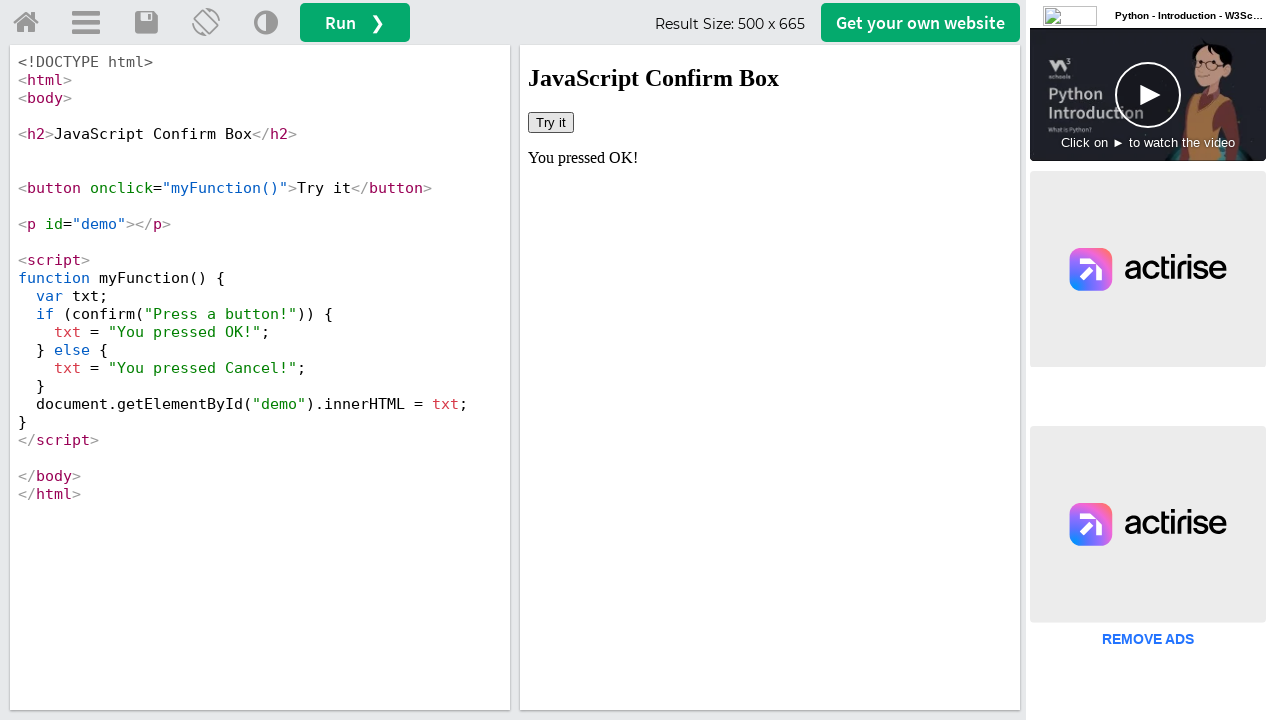

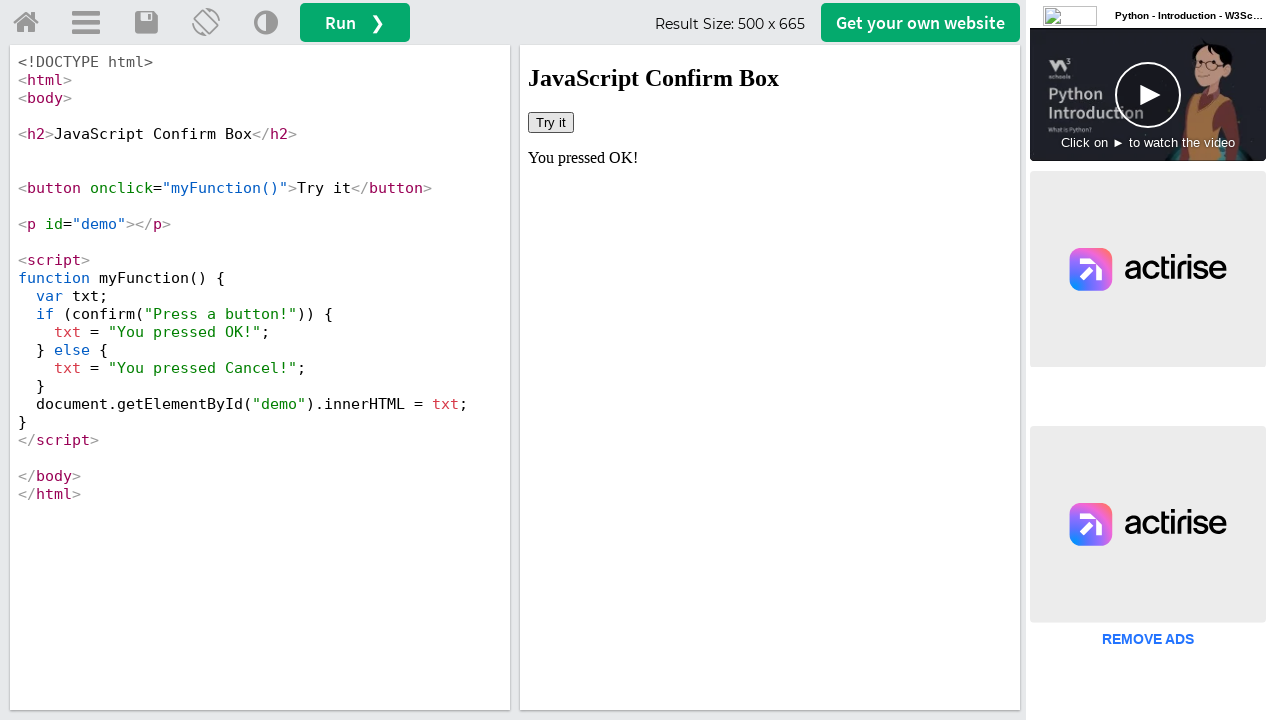